Tests filtering to display only active items

Starting URL: https://demo.playwright.dev/todomvc

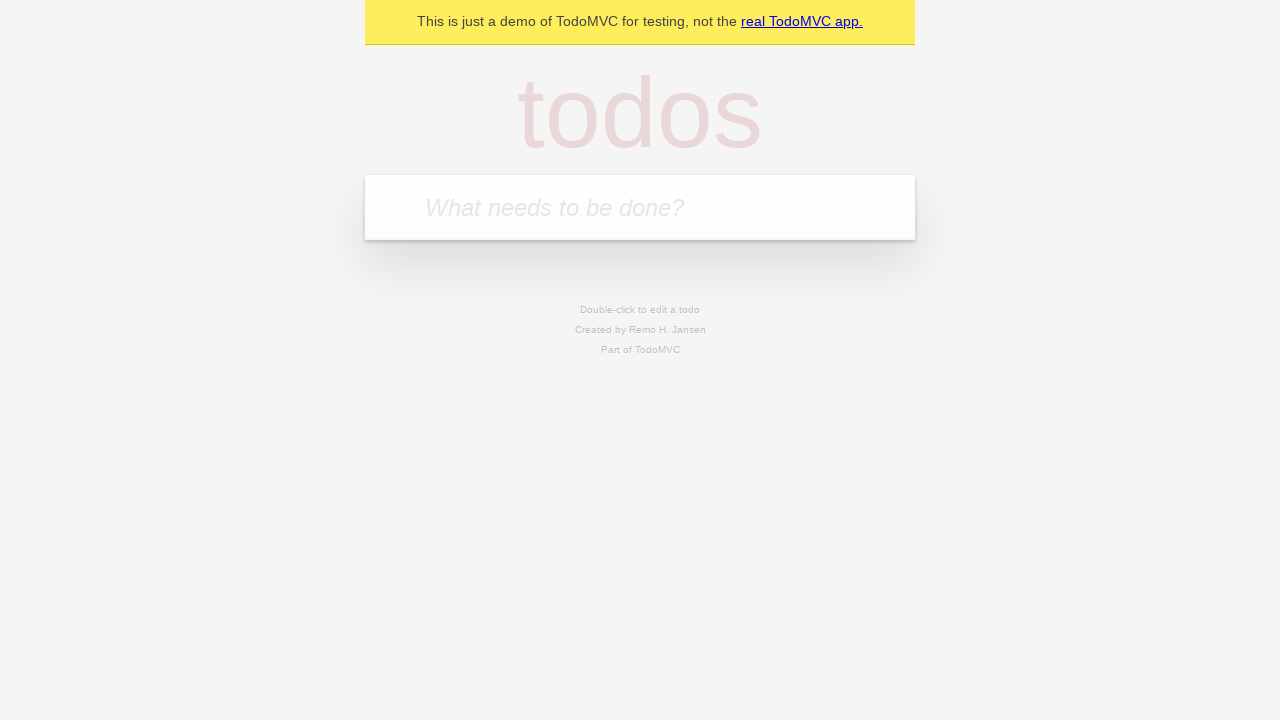

Filled new todo input with 'buy some cheese' on .new-todo
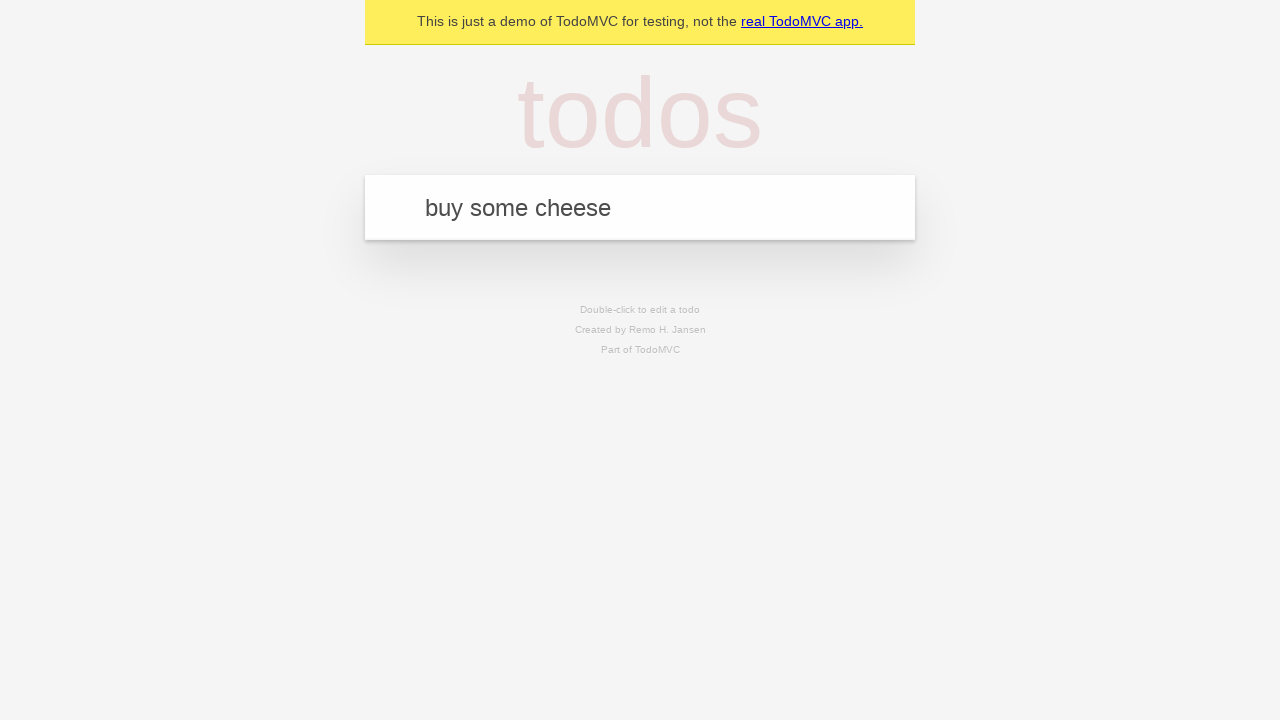

Pressed Enter to add first todo on .new-todo
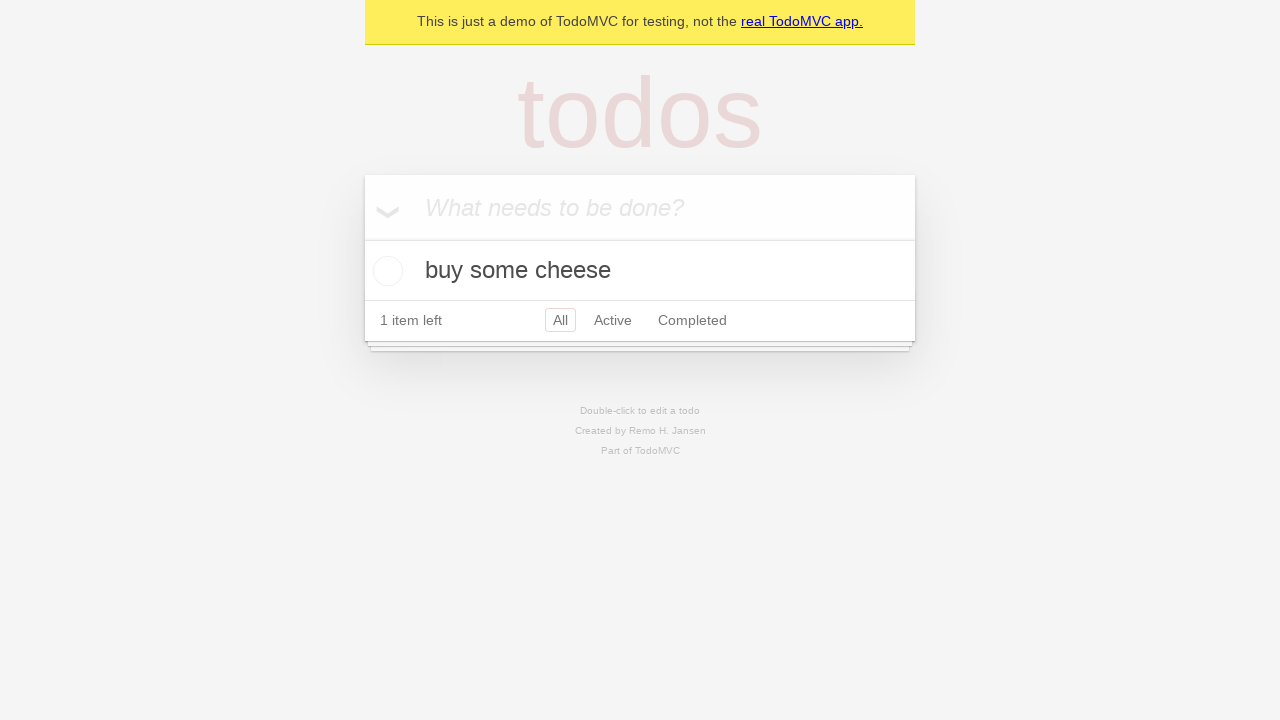

Filled new todo input with 'feed the cat' on .new-todo
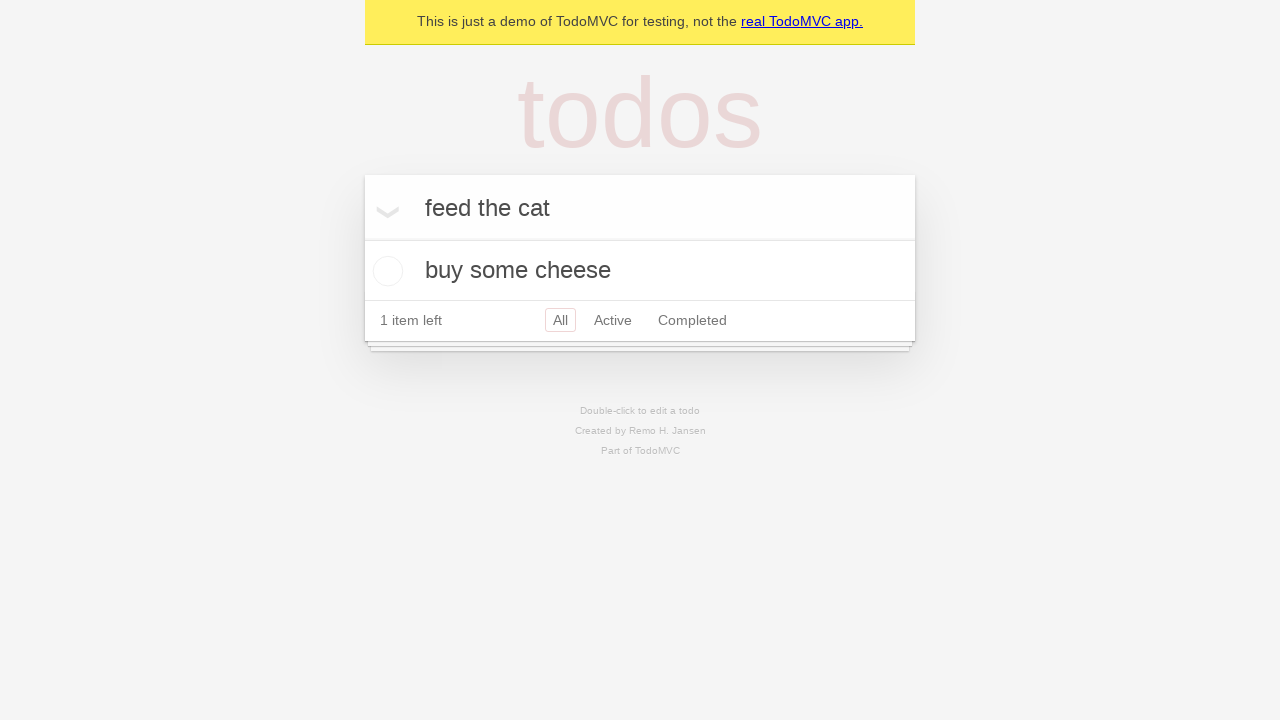

Pressed Enter to add second todo on .new-todo
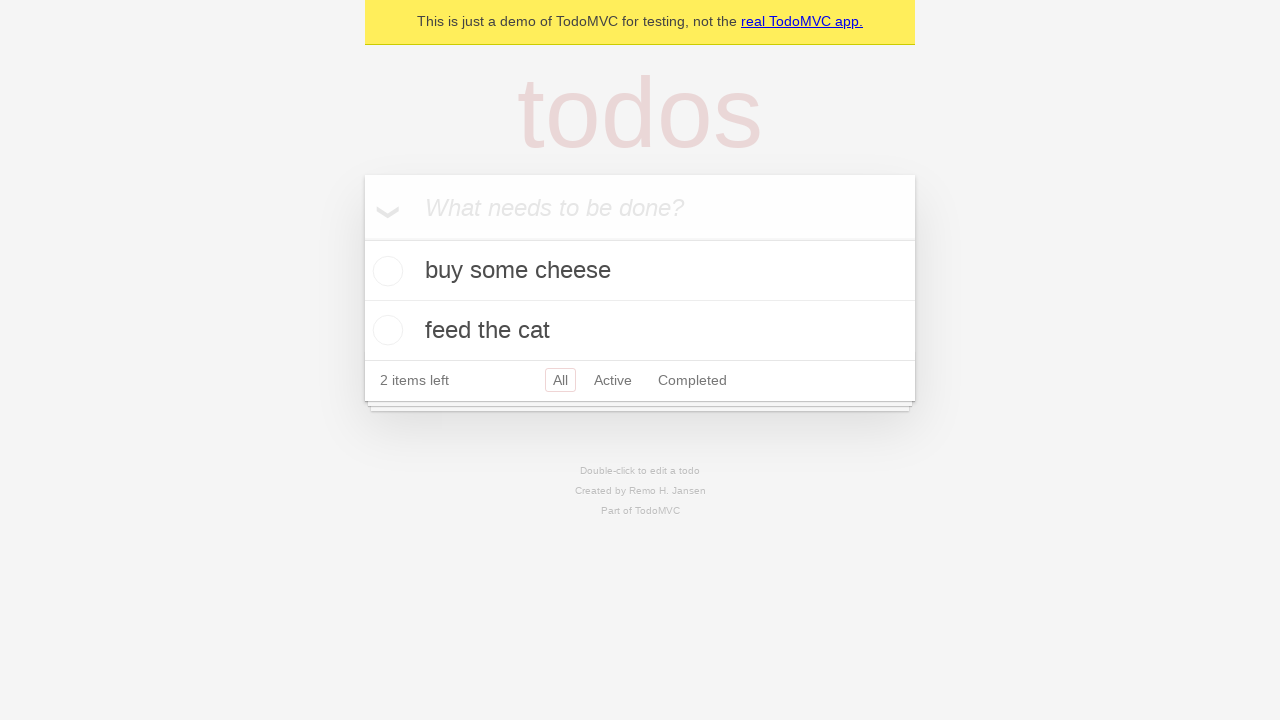

Filled new todo input with 'book a doctors appointment' on .new-todo
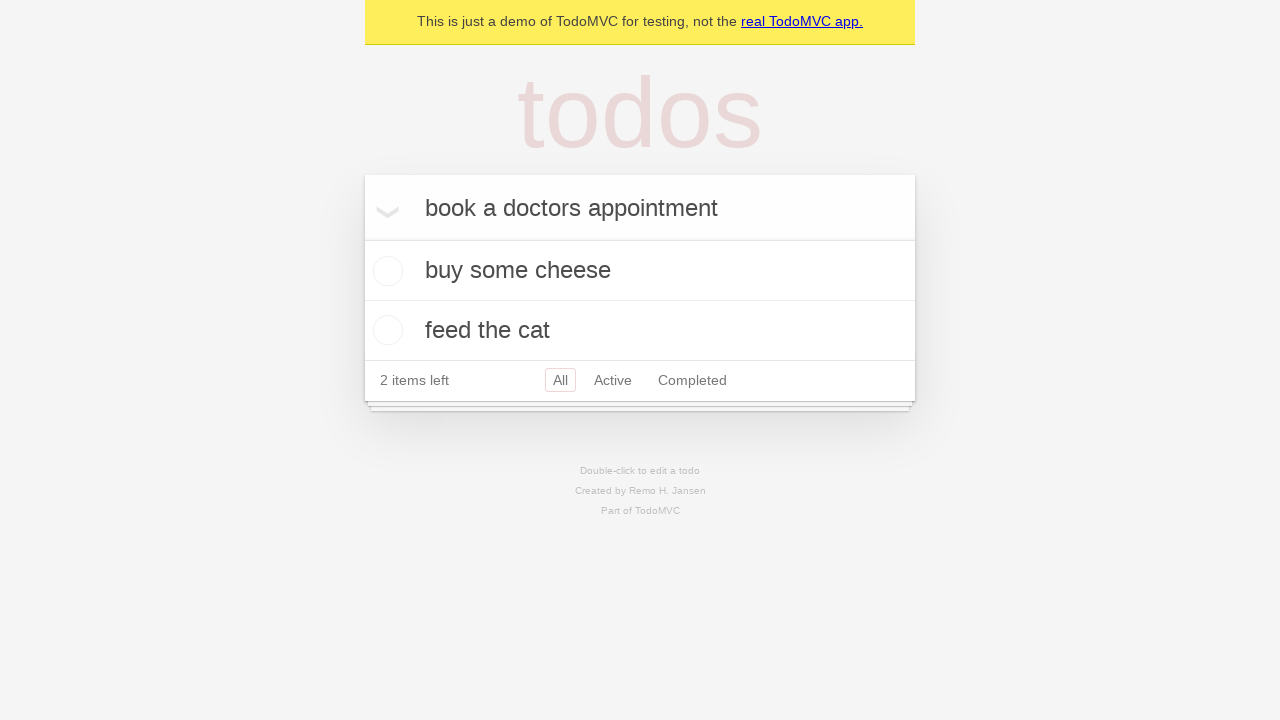

Pressed Enter to add third todo on .new-todo
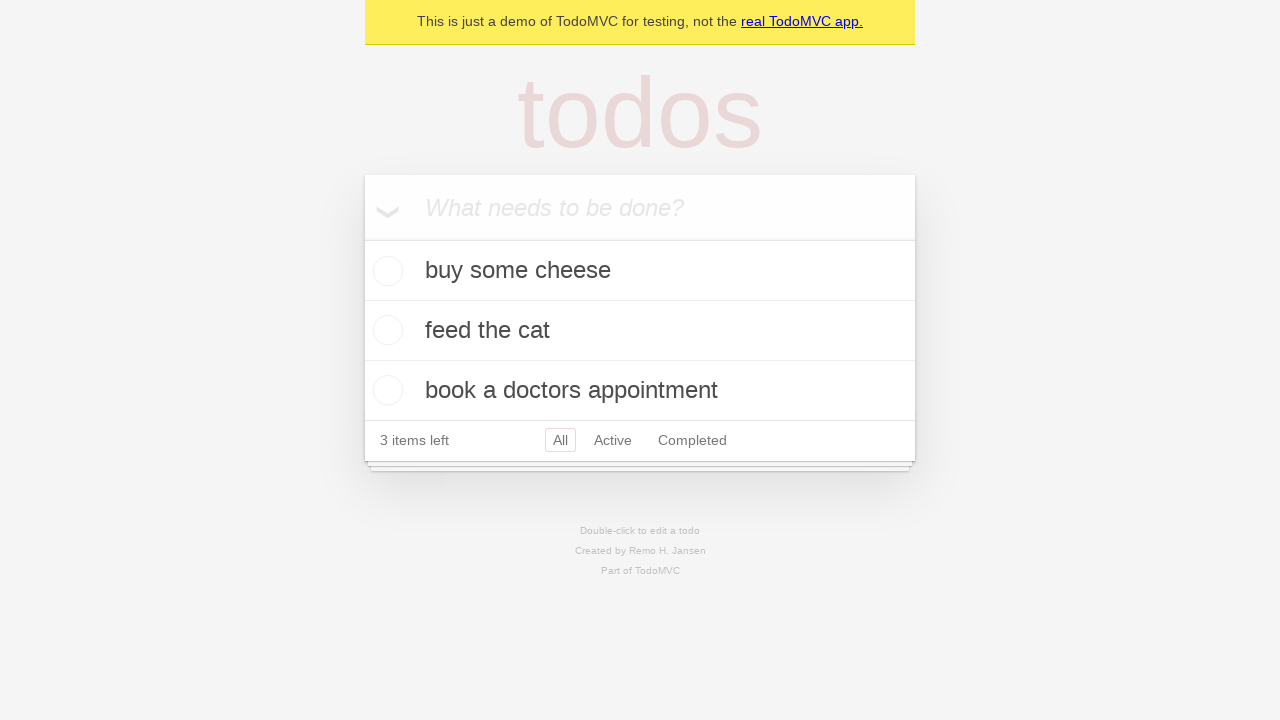

Waited for all three todos to be rendered
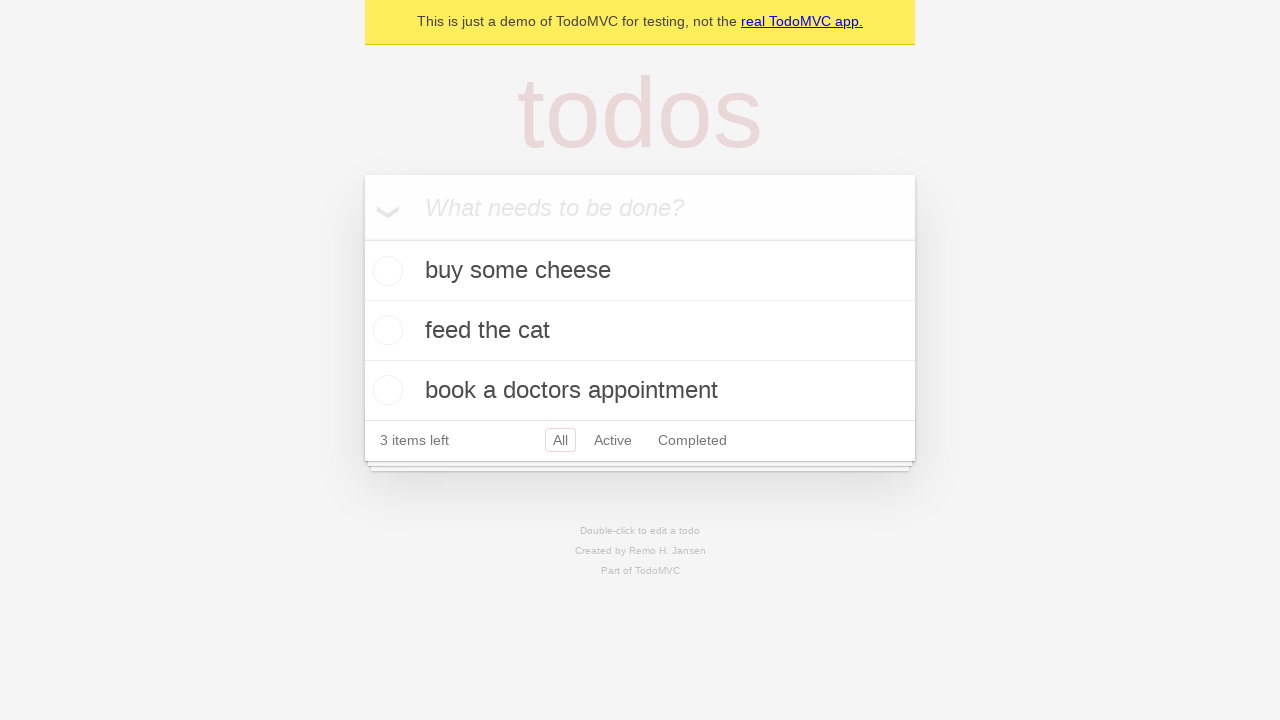

Checked the second todo item to mark it as complete at (385, 330) on .todo-list li .toggle >> nth=1
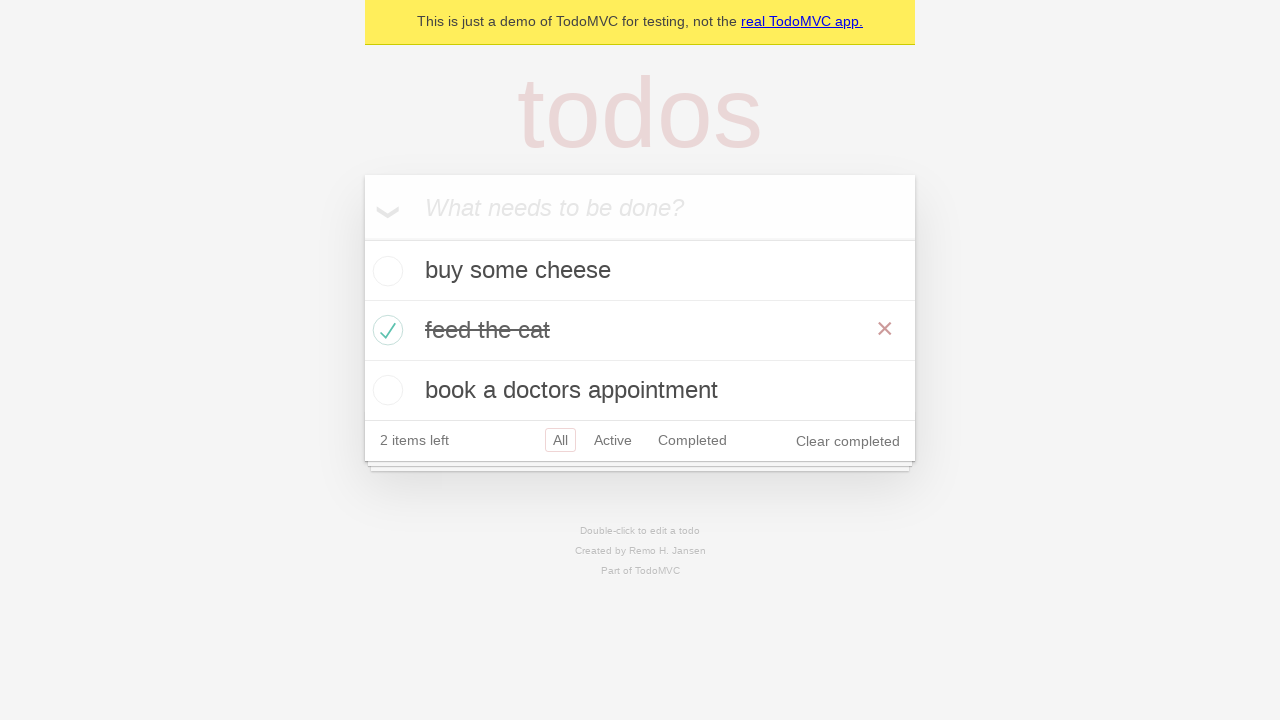

Clicked Active filter to display only active items at (613, 440) on .filters >> text=Active
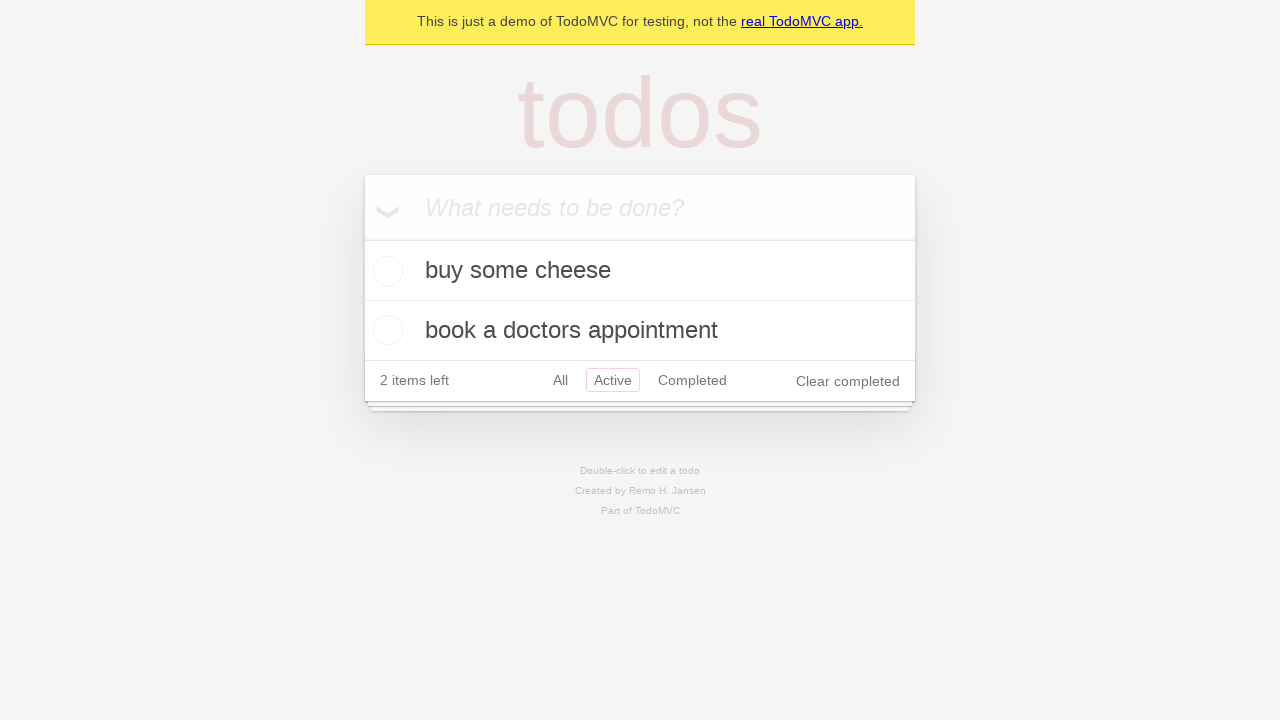

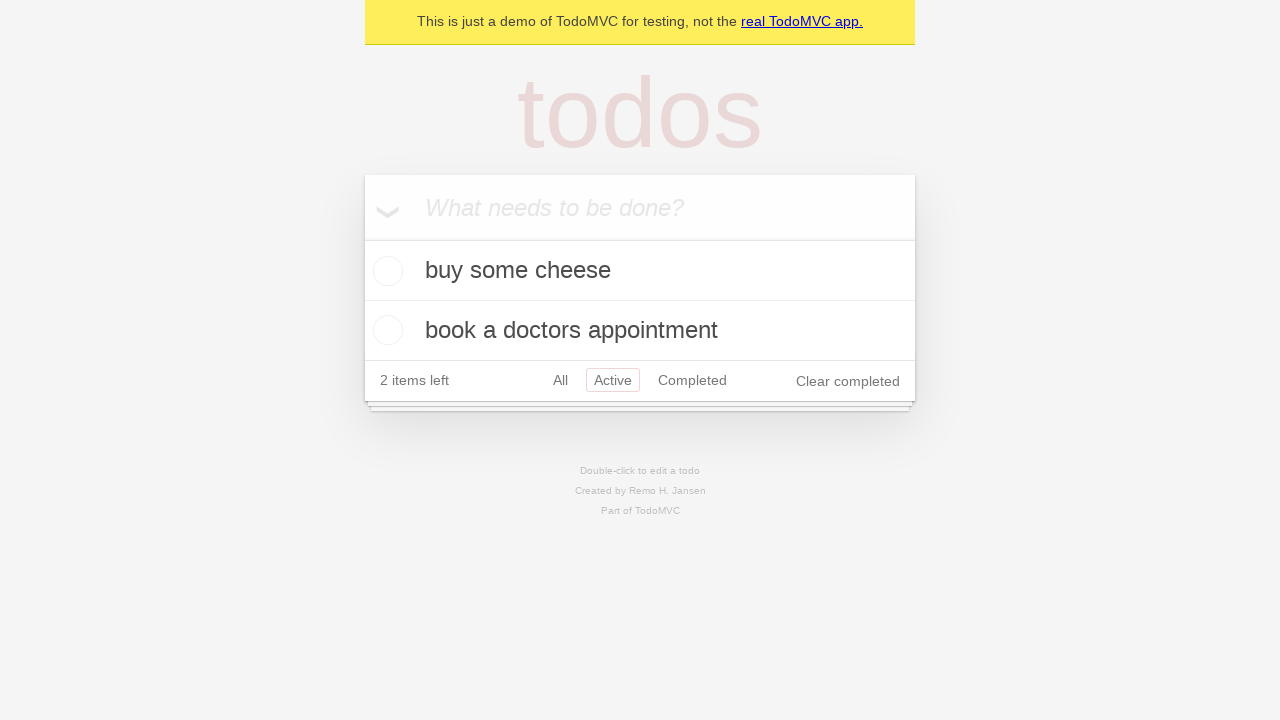